Solves a math problem by extracting a value from an image attribute, calculating the result, filling an answer field, selecting checkboxes, and submitting the form

Starting URL: https://suninjuly.github.io/get_attribute.html

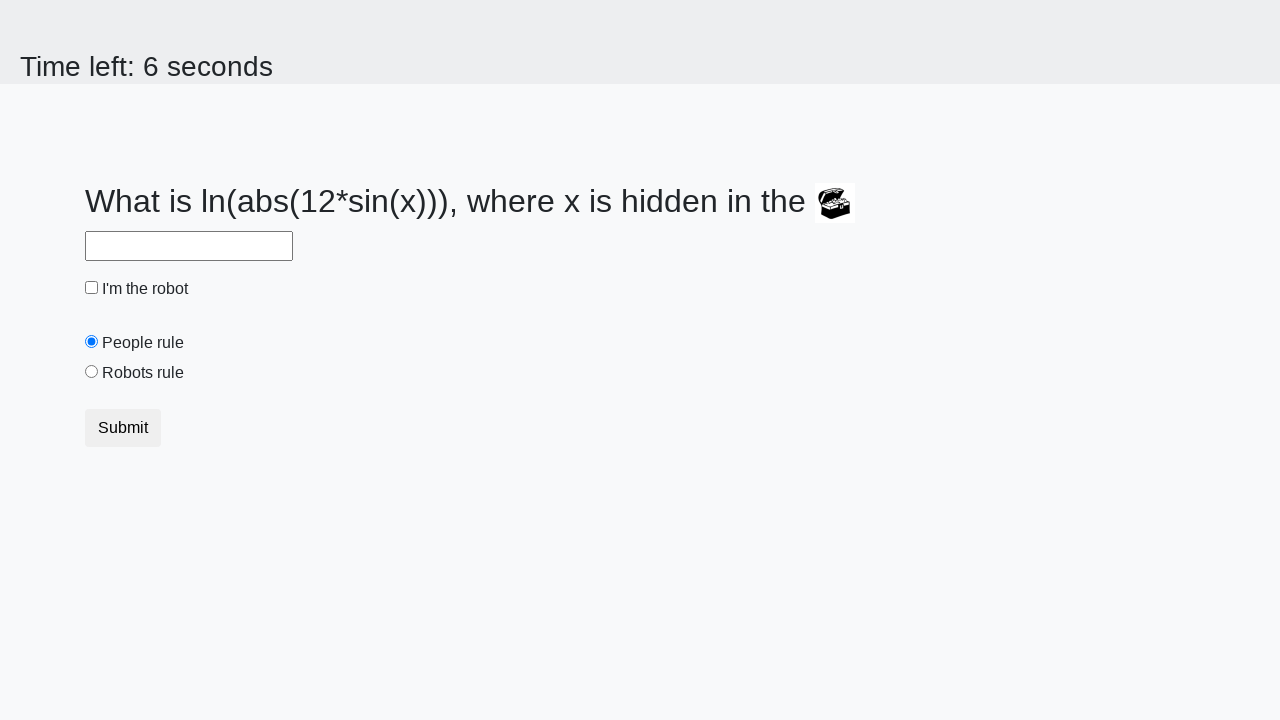

Located the image element
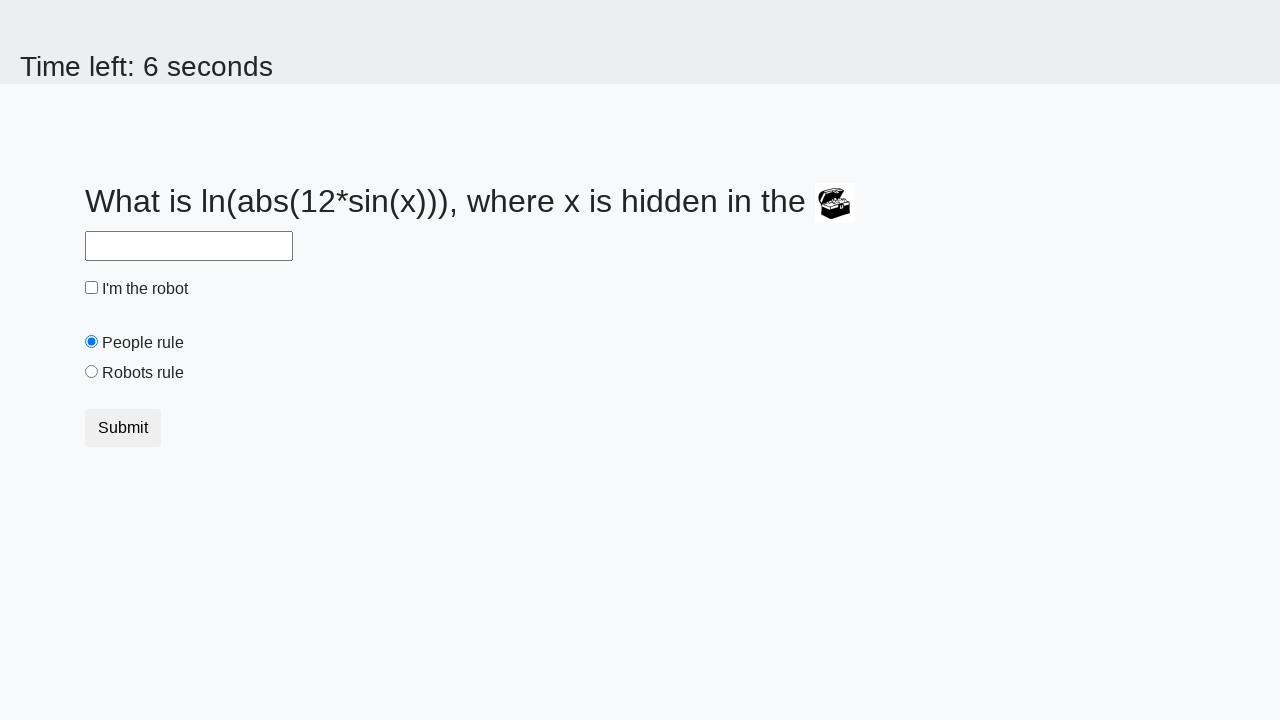

Extracted valuex attribute from image: 145
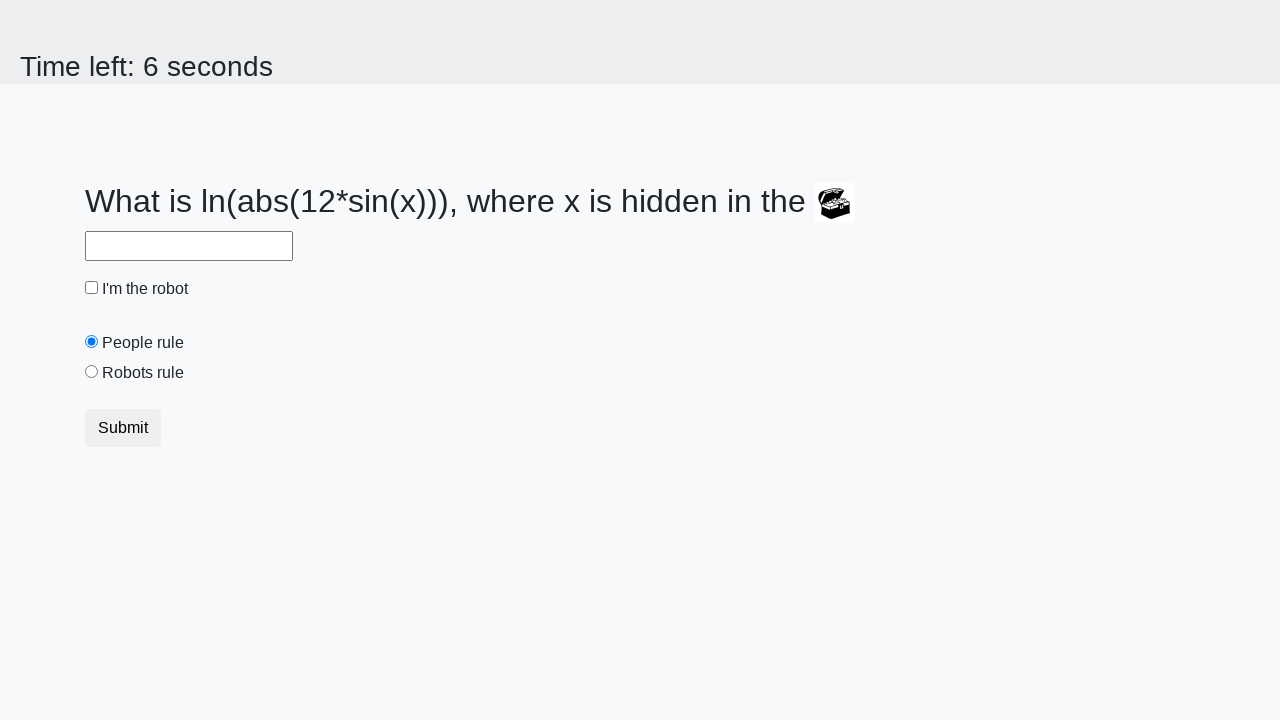

Calculated answer using formula: 1.725074992871048
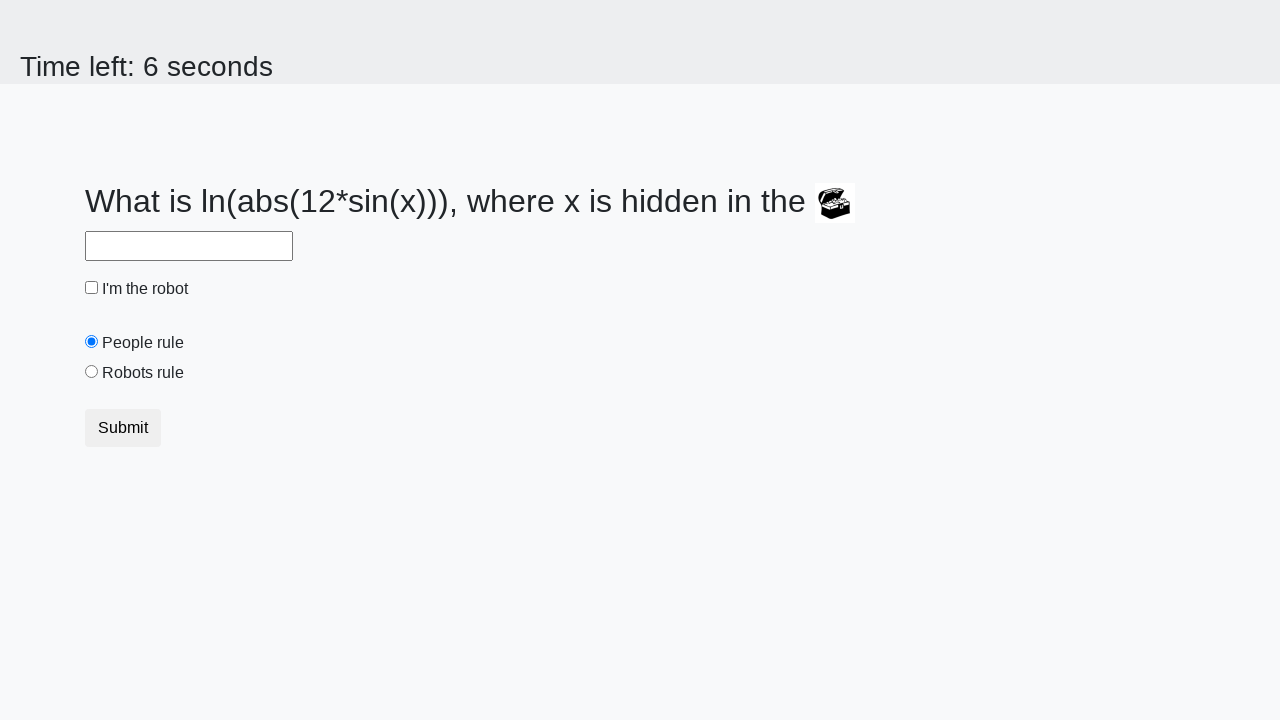

Filled answer field with calculated value: 1.725074992871048 on #answer
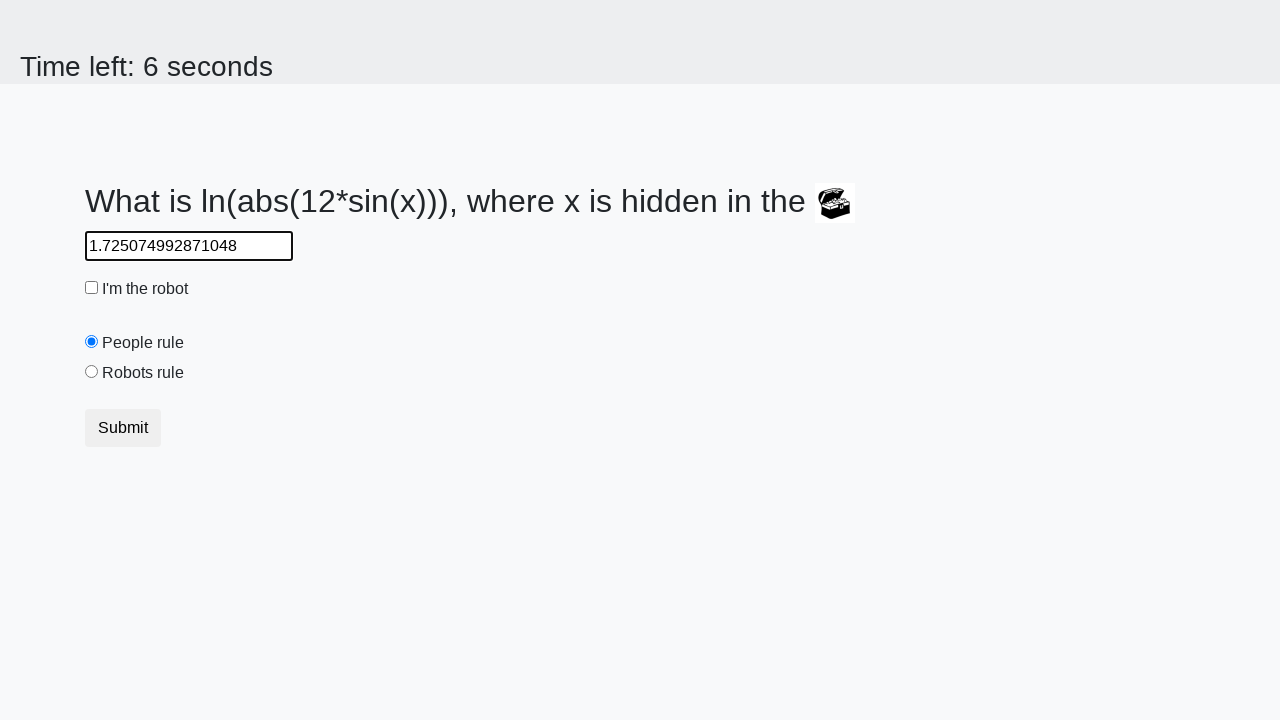

Clicked the robot checkbox at (92, 288) on #robotCheckbox
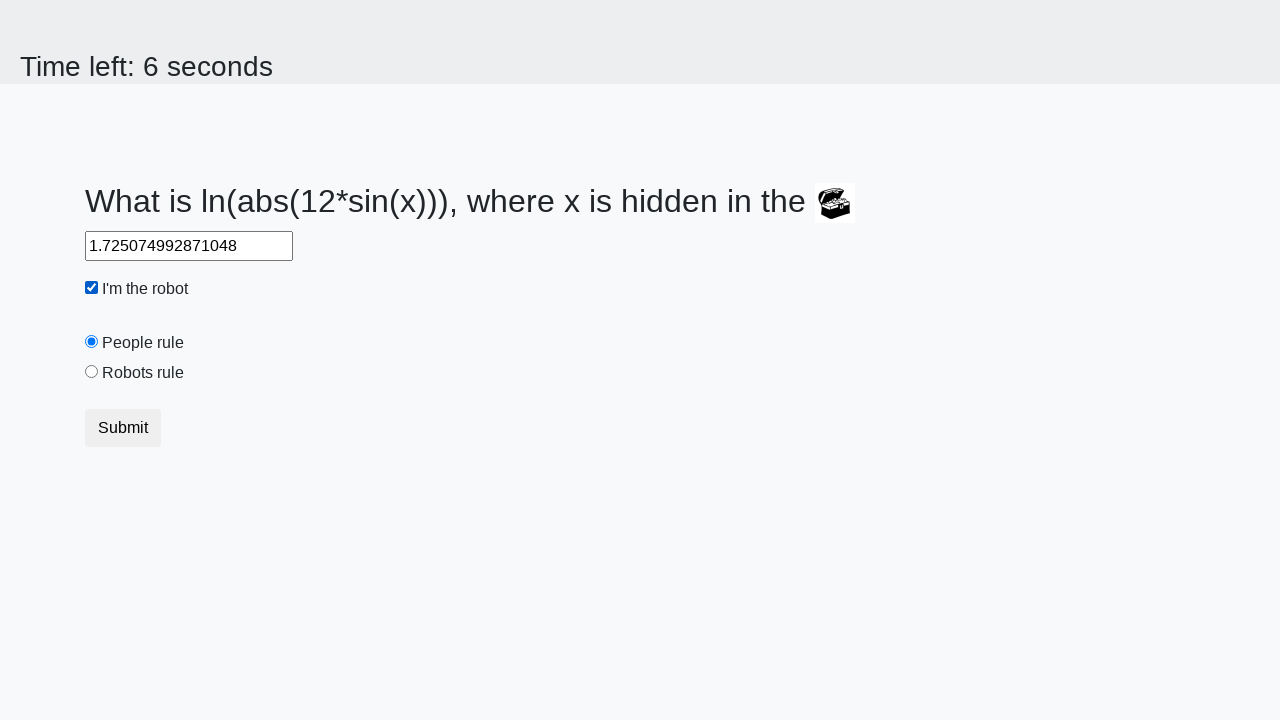

Selected the robots rule radio button at (92, 372) on #robotsRule
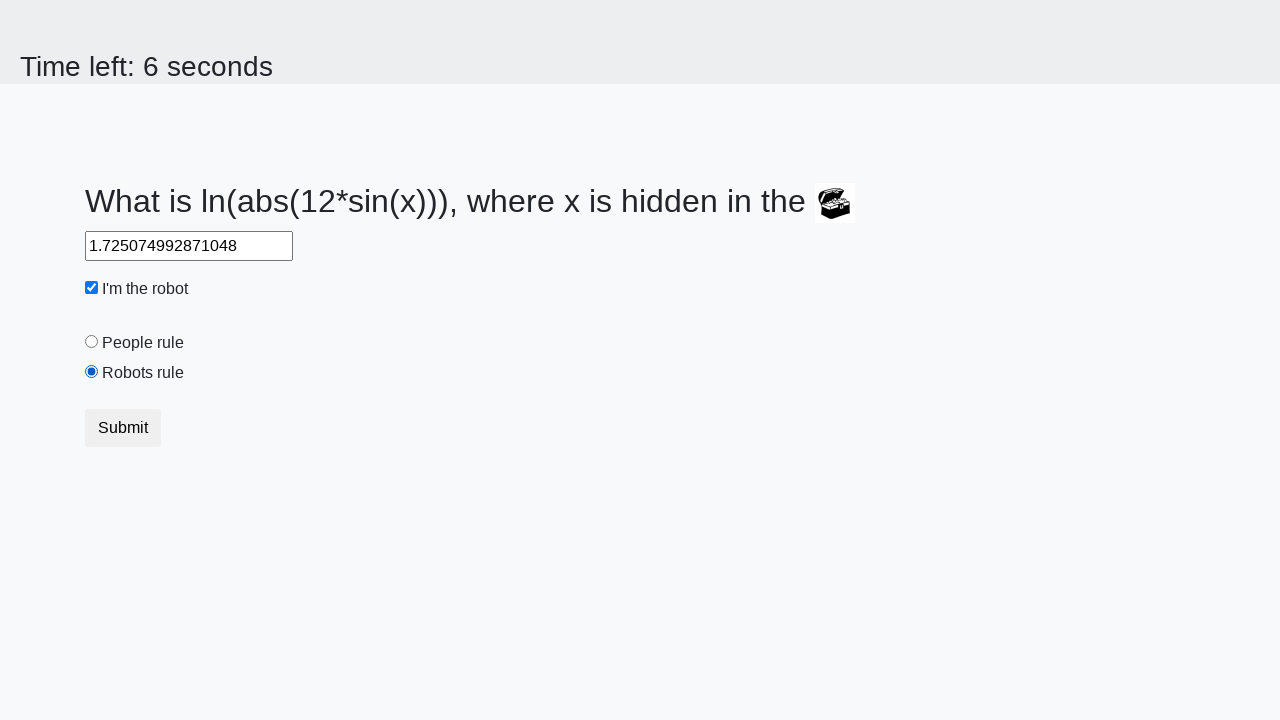

Clicked submit button at (123, 428) on .btn
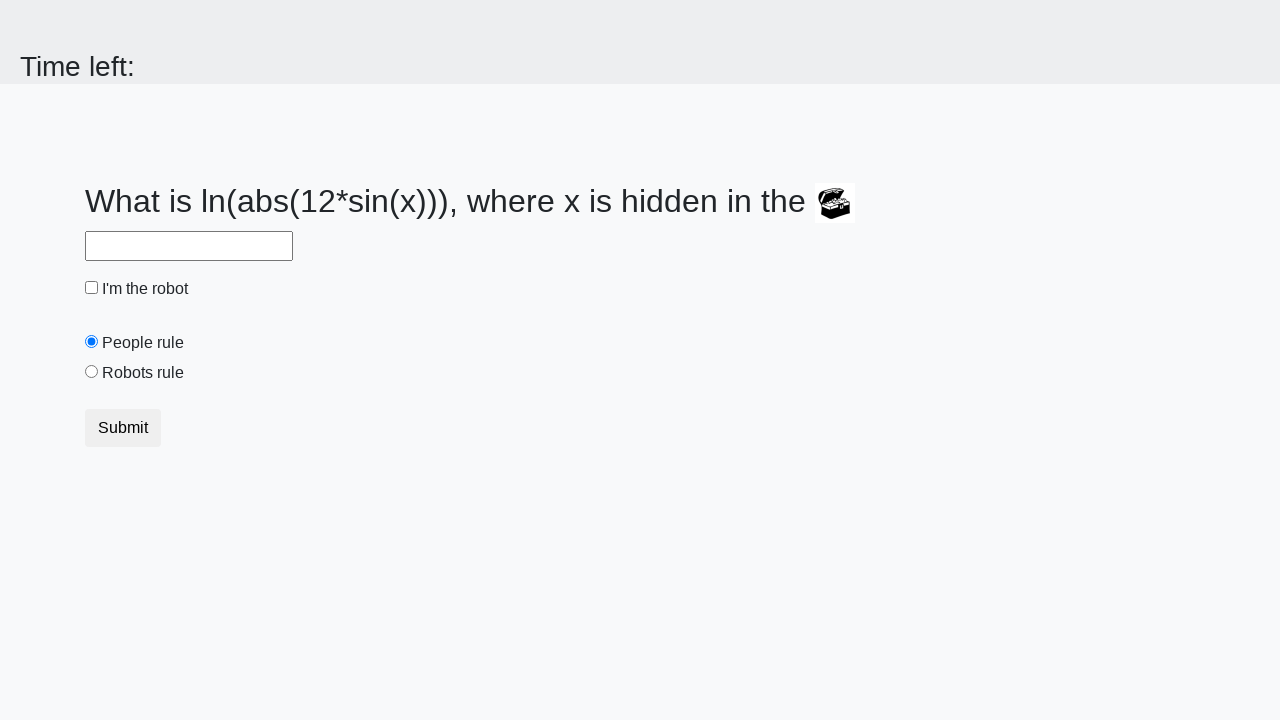

Waited 1 second for result to appear
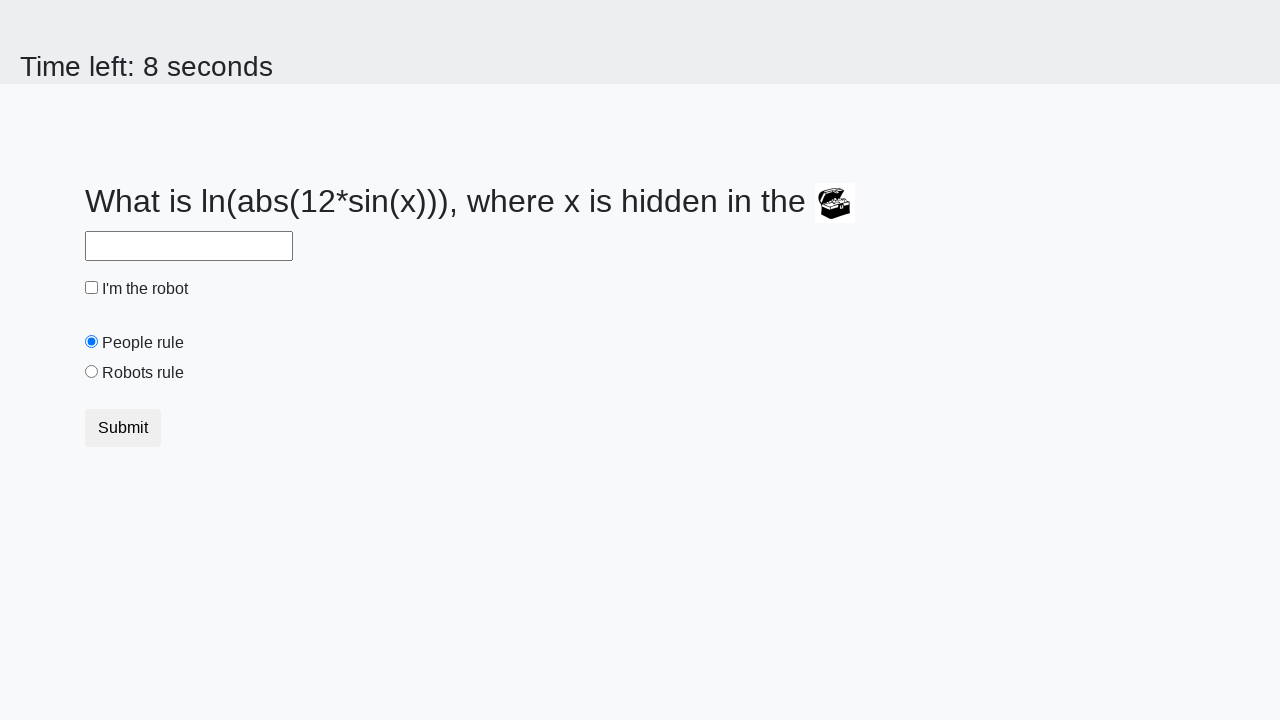

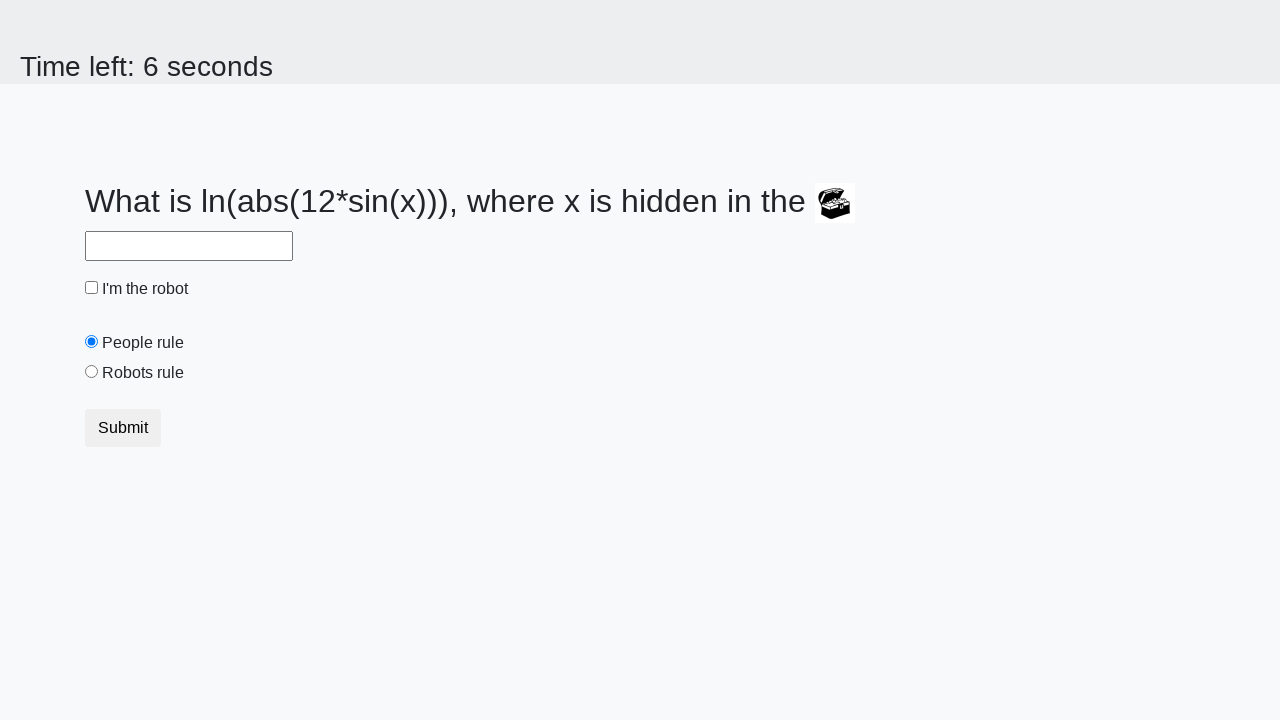